Tests jQuery UI datepicker functionality by switching to an iframe, selecting a date from the calendar, then switching back to interact with the main page

Starting URL: https://jqueryui.com/datepicker/

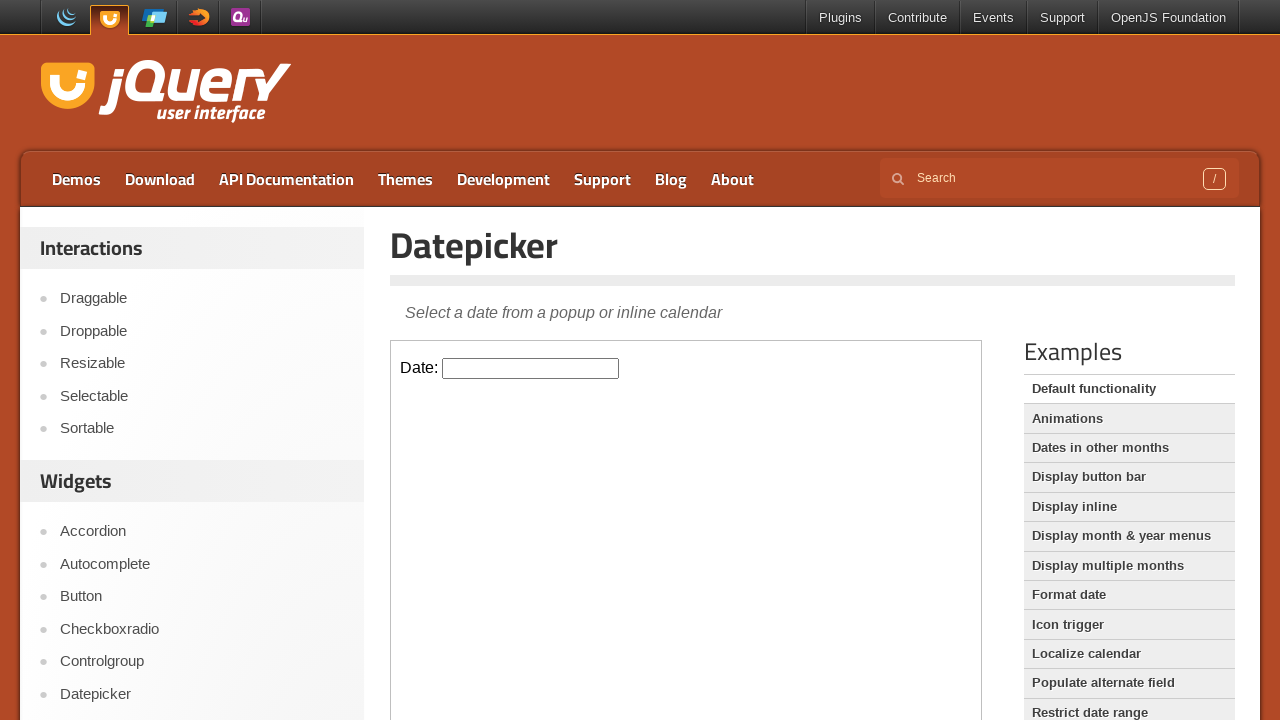

Navigated to jQuery UI datepicker demo page
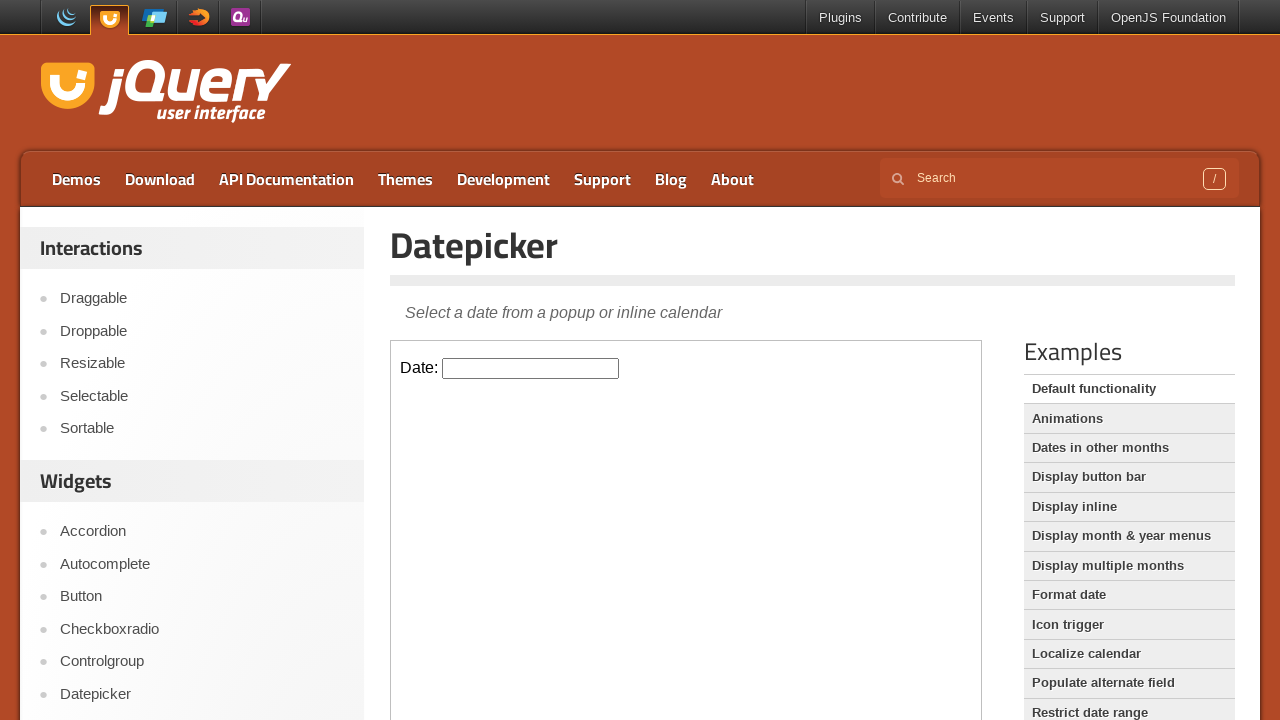

Located iframe containing datepicker demo
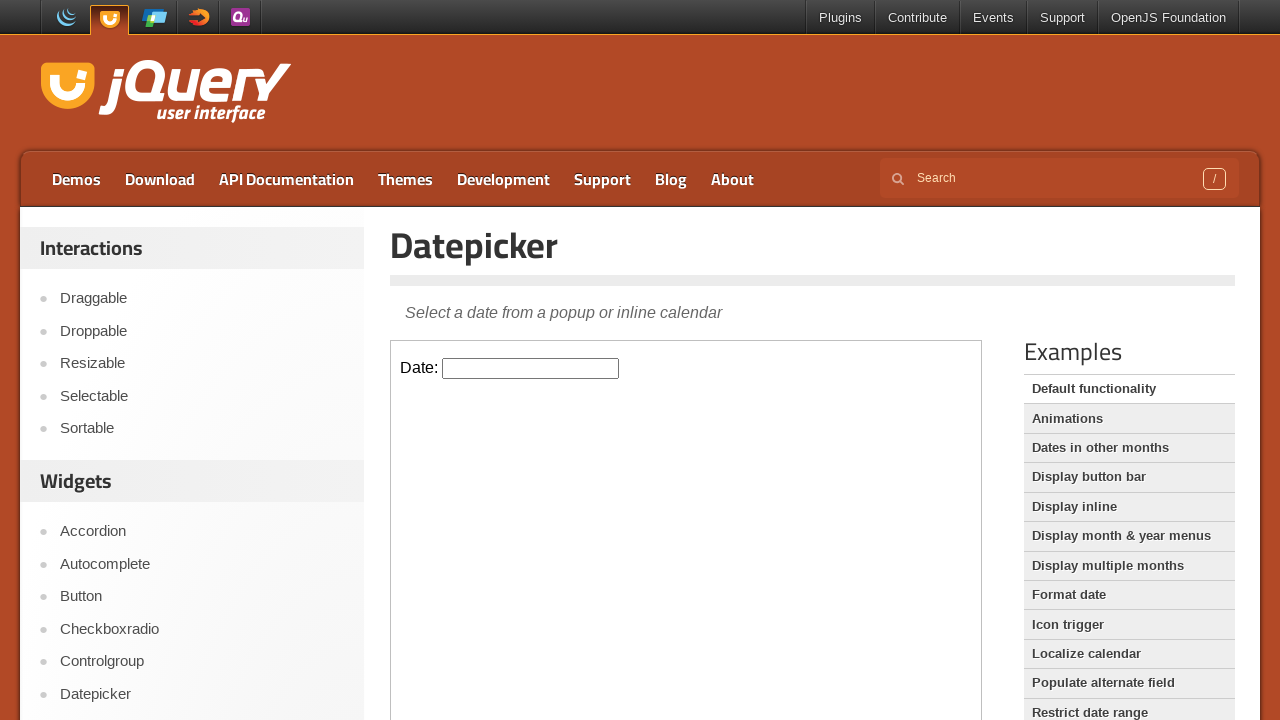

Clicked datepicker input field to open calendar at (531, 368) on iframe.demo-frame >> internal:control=enter-frame >> #datepicker
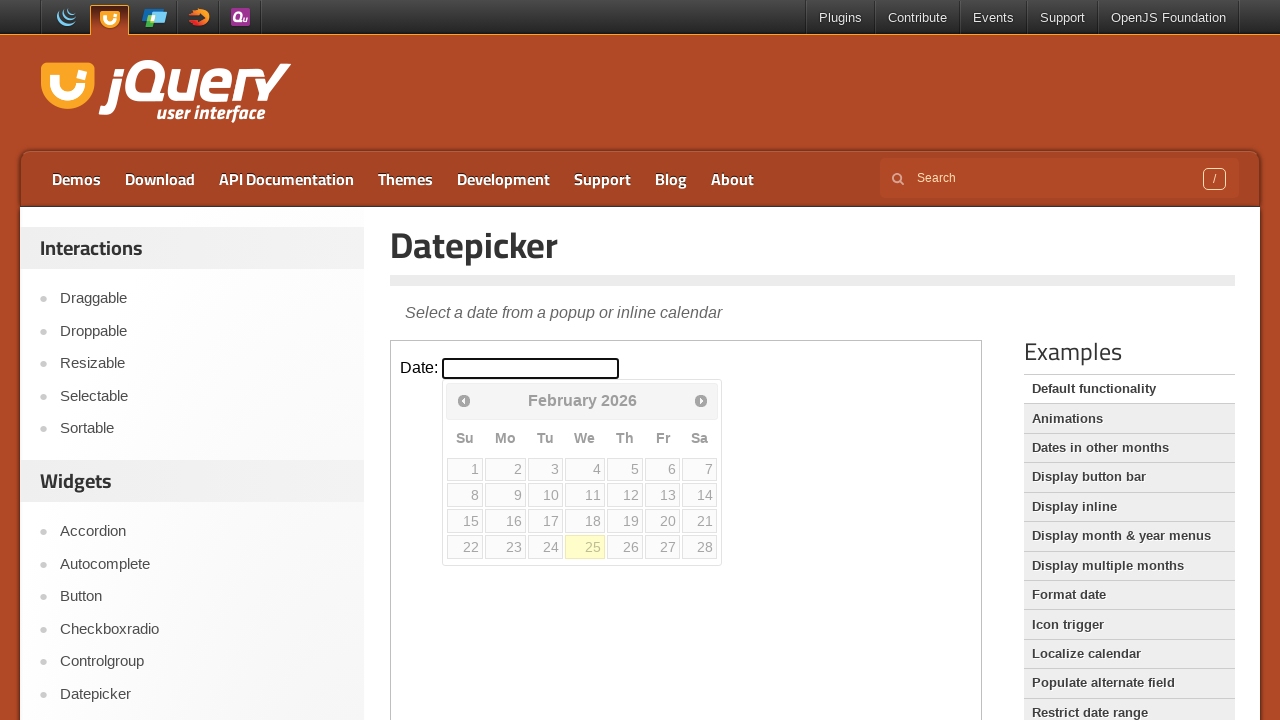

Selected date 21 from the calendar at (700, 521) on iframe.demo-frame >> internal:control=enter-frame >> a:text('21')
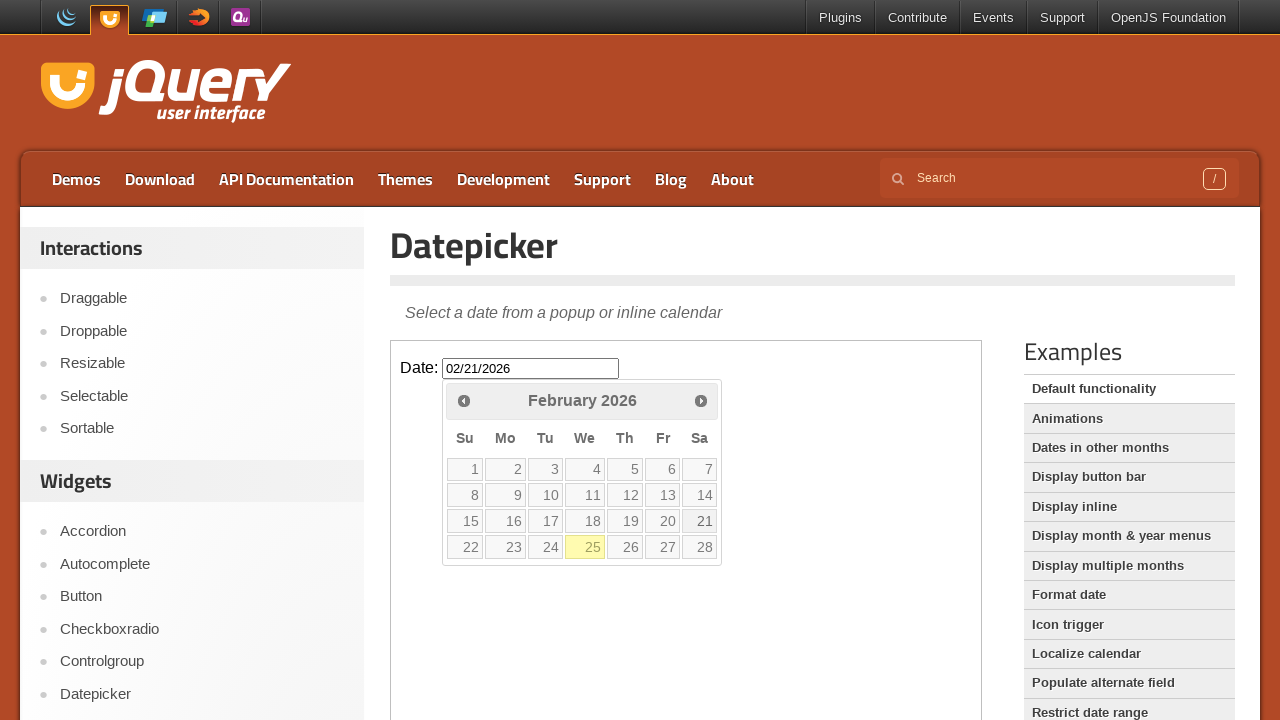

Clicked Demos link in main page to navigate away from datepicker at (76, 179) on a[href='https://jqueryui.com/demos/']
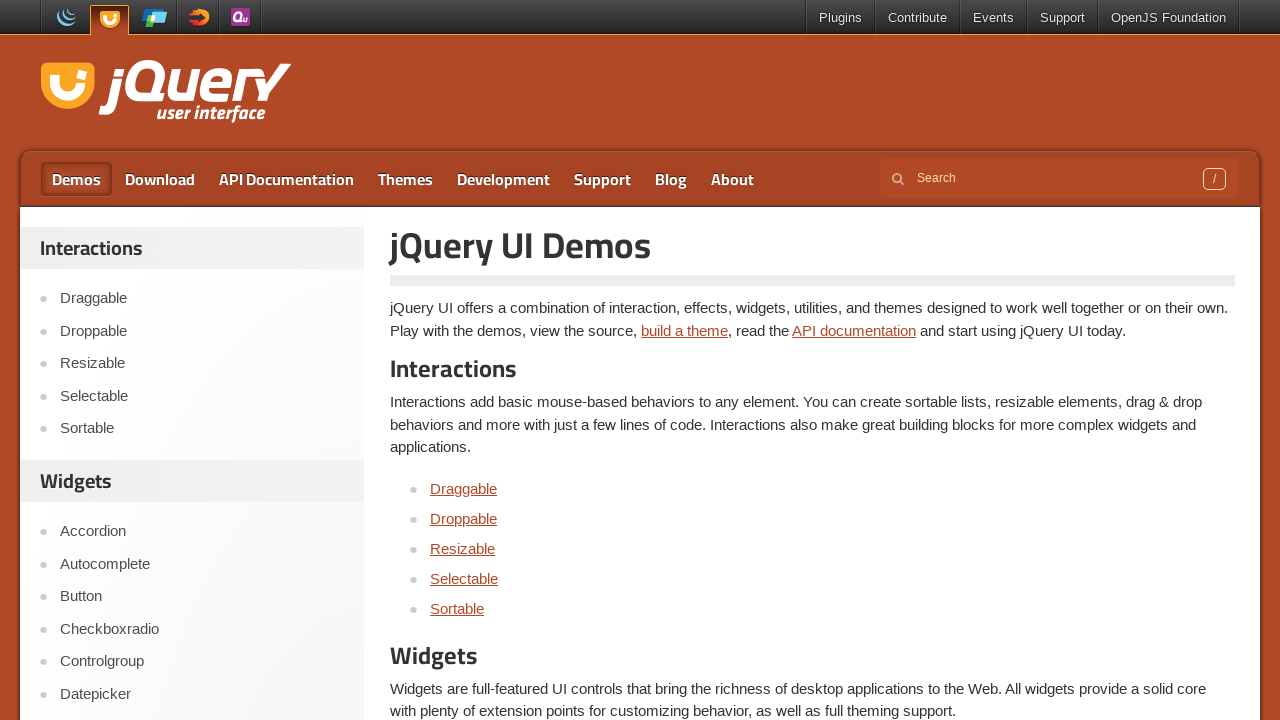

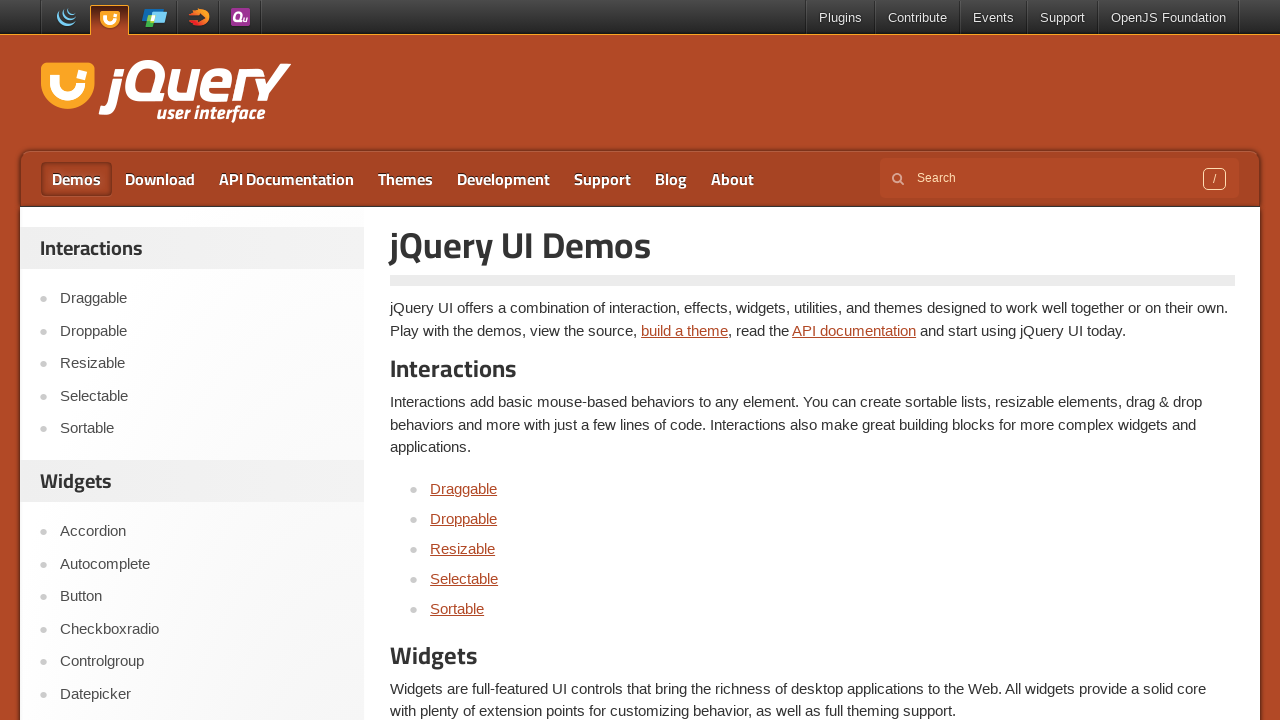